Tests account registration by navigating to My Account page and filling registration form with email and password

Starting URL: http://practice.automationtesting.in/

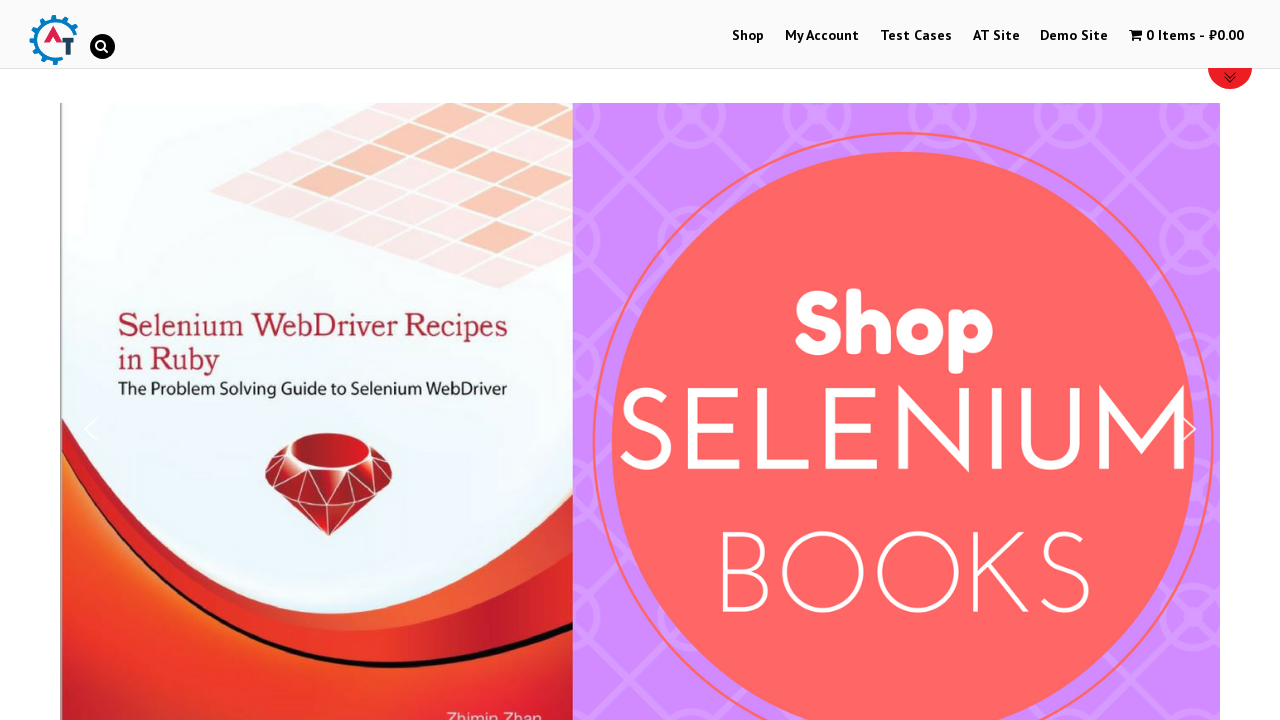

Clicked on My Account menu at (822, 36) on text=My Account
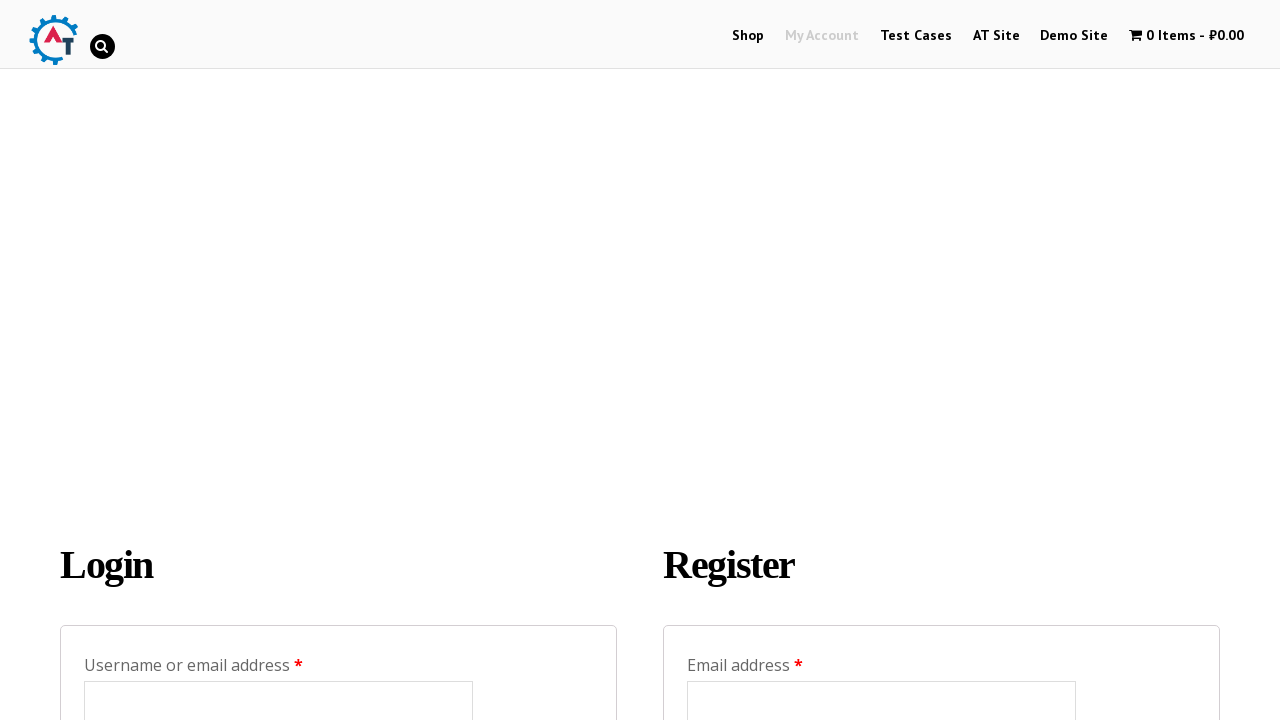

Filled registration email field with 'newtestuser2024@example.com' on #reg_email
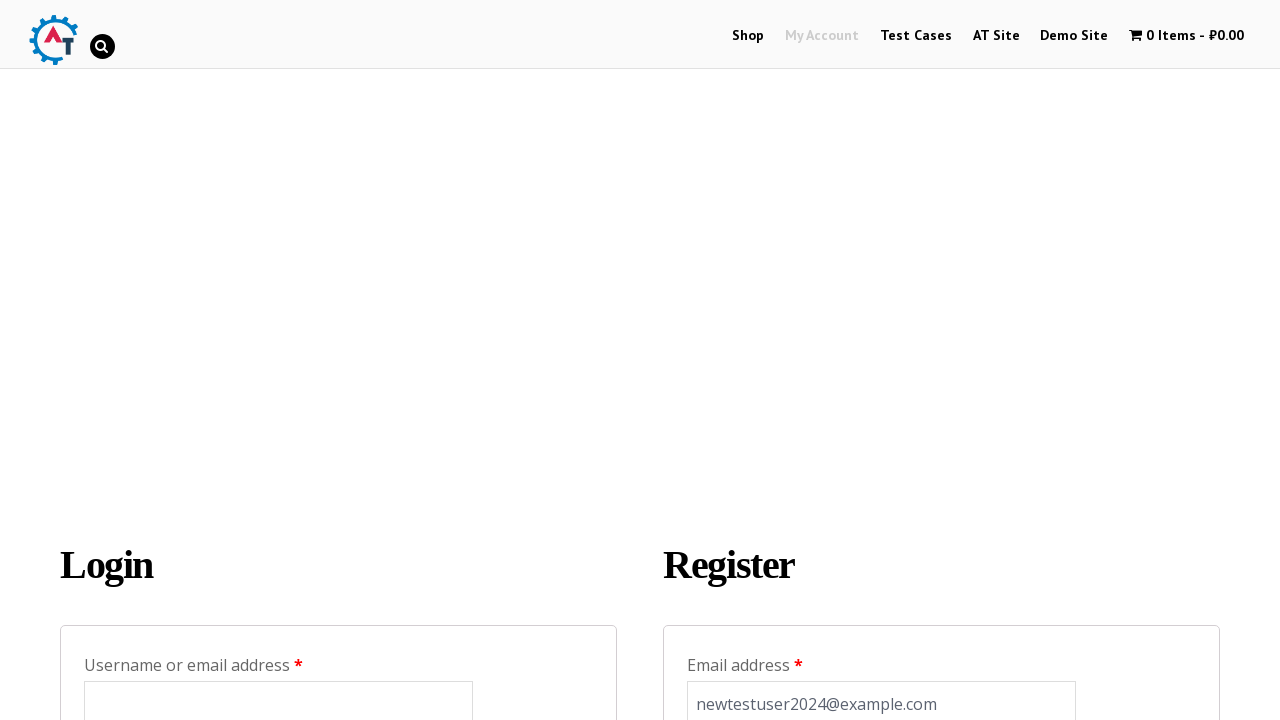

Filled registration password field with 'SecurePass123!' on #reg_password
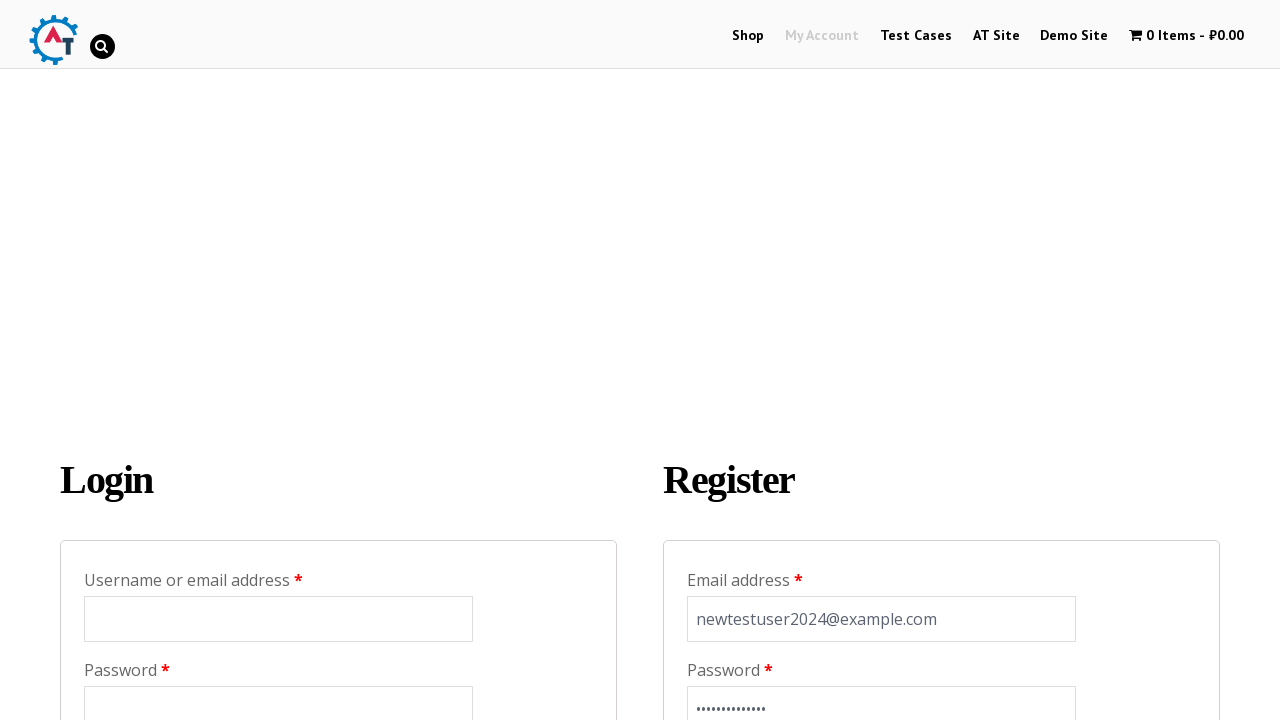

Clicked Register button to submit account registration form at (744, 362) on input[name='register']
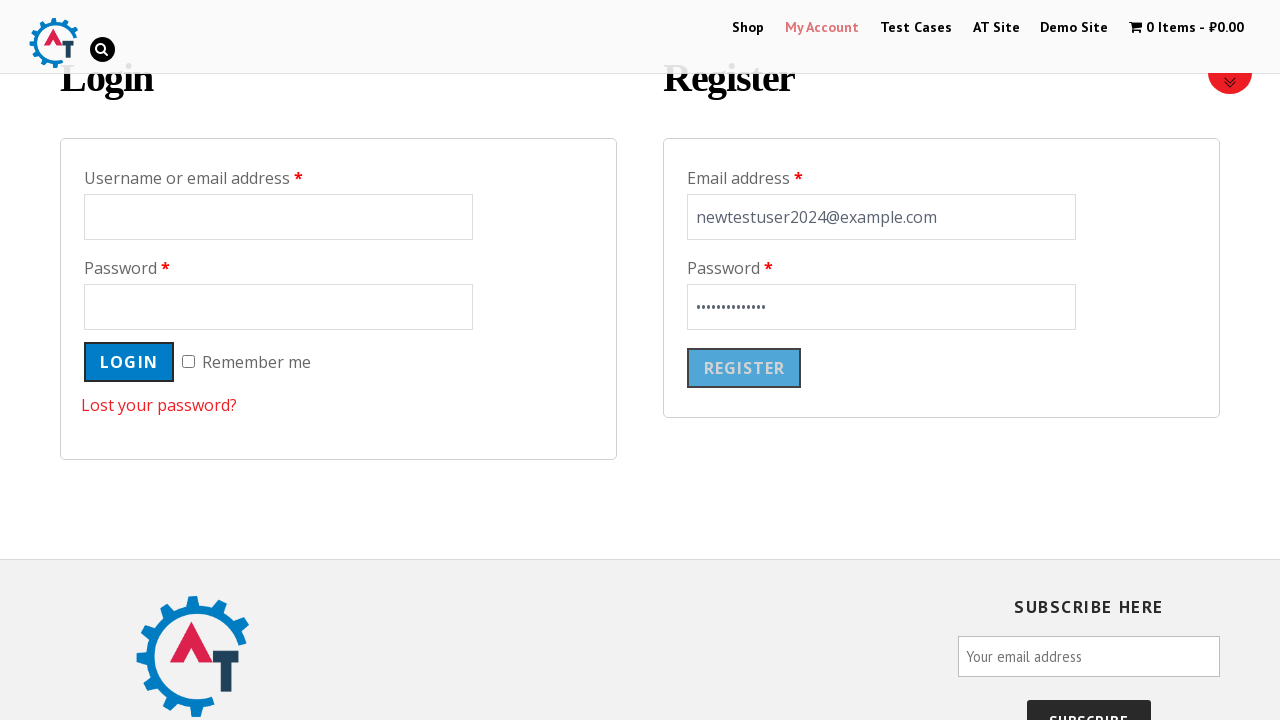

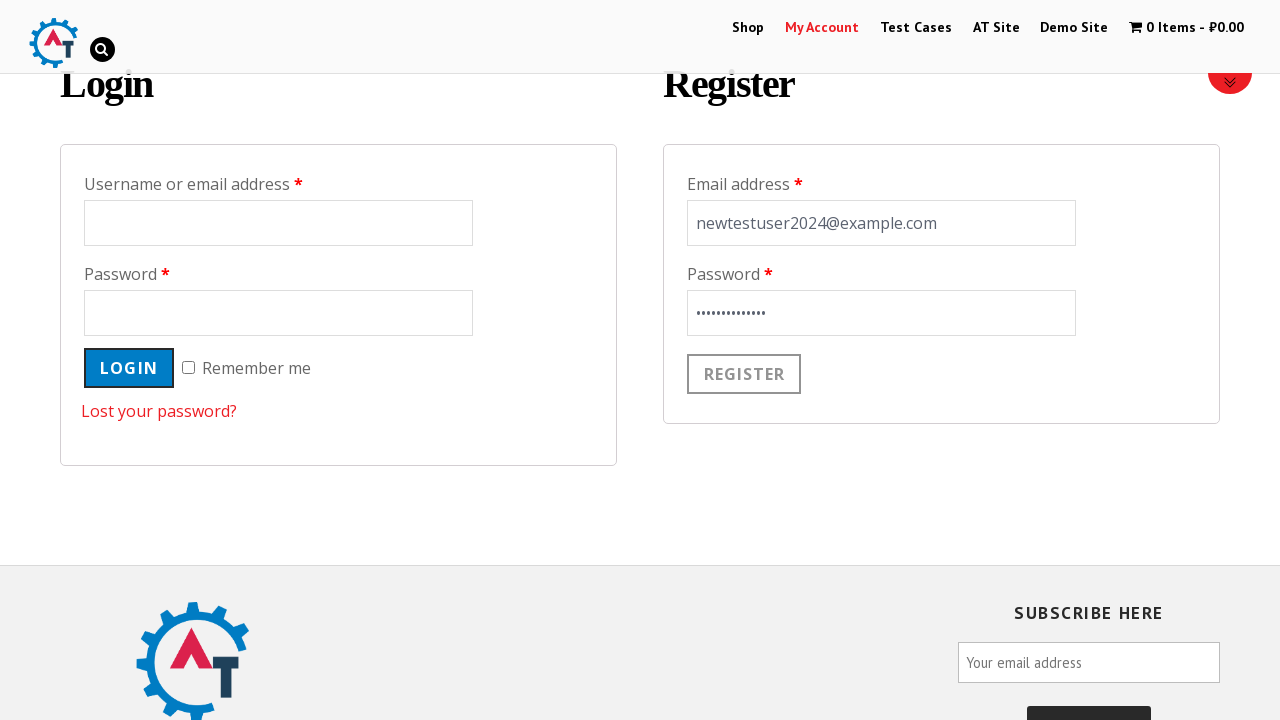